Tests that the Clear completed button displays the correct text when there are completed items

Starting URL: https://demo.playwright.dev/todomvc

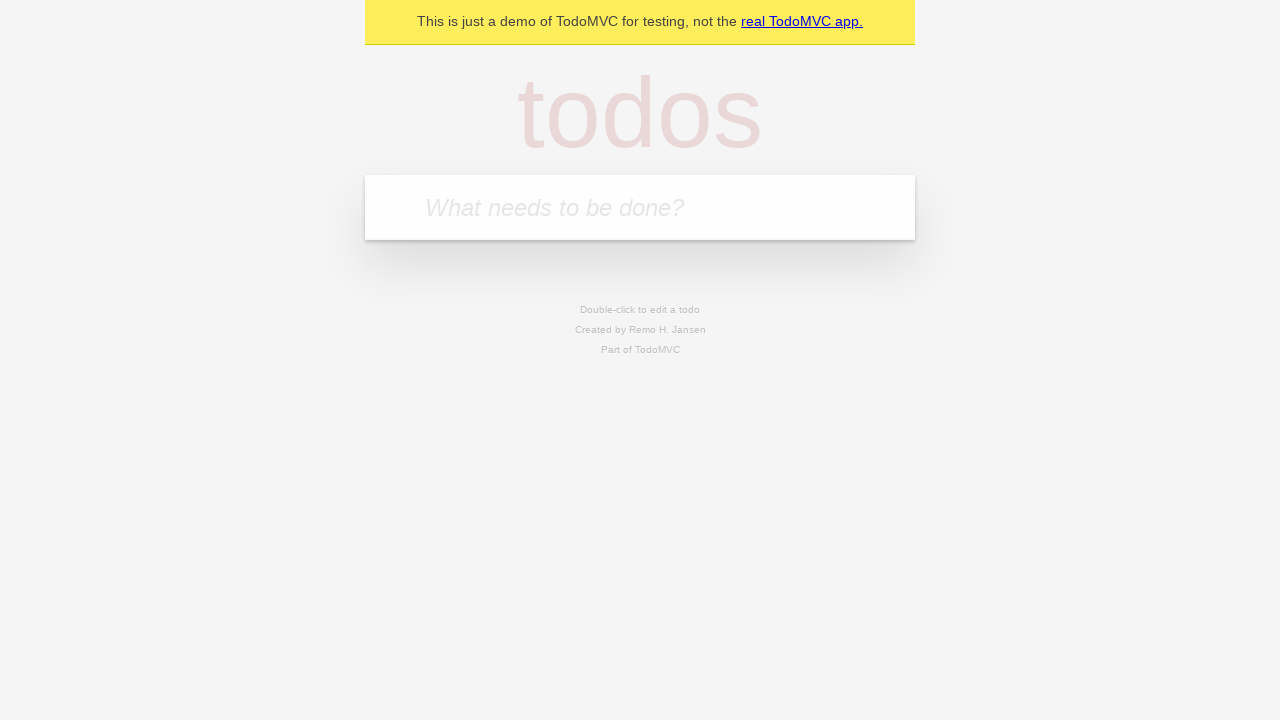

Filled todo input with 'buy some cheese' on internal:attr=[placeholder="What needs to be done?"i]
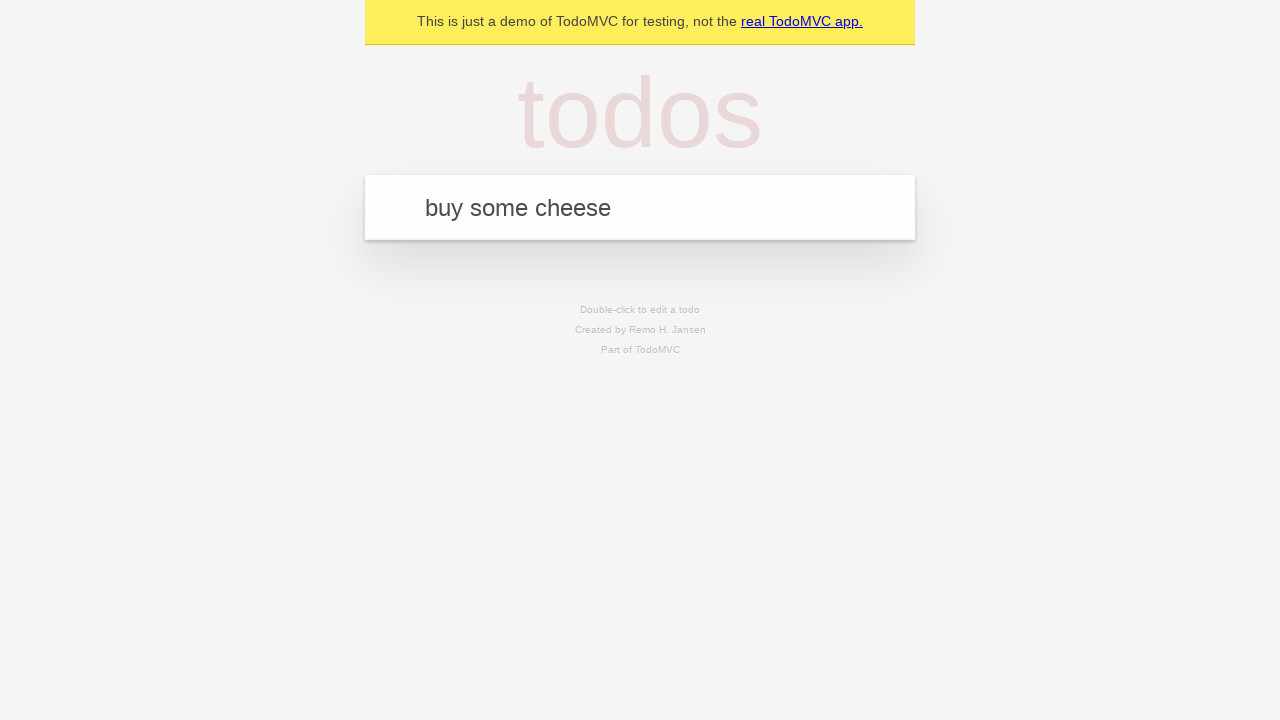

Pressed Enter to add first todo on internal:attr=[placeholder="What needs to be done?"i]
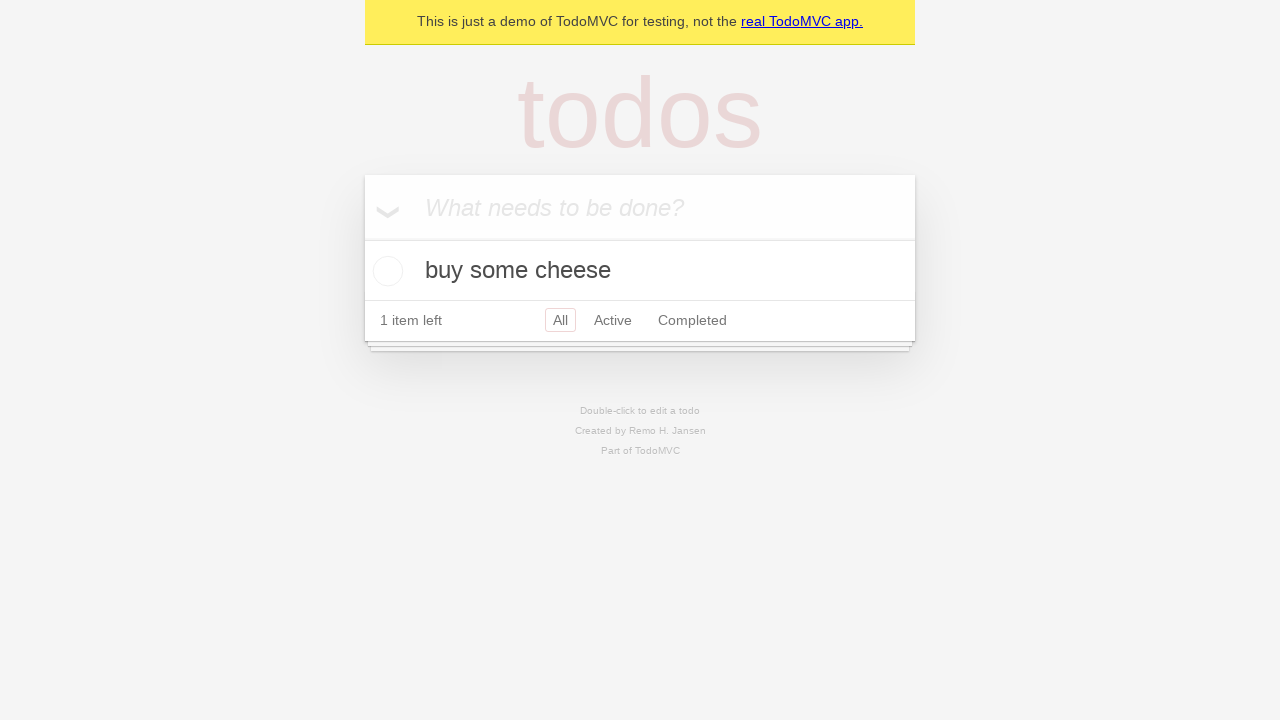

Filled todo input with 'feed the cat' on internal:attr=[placeholder="What needs to be done?"i]
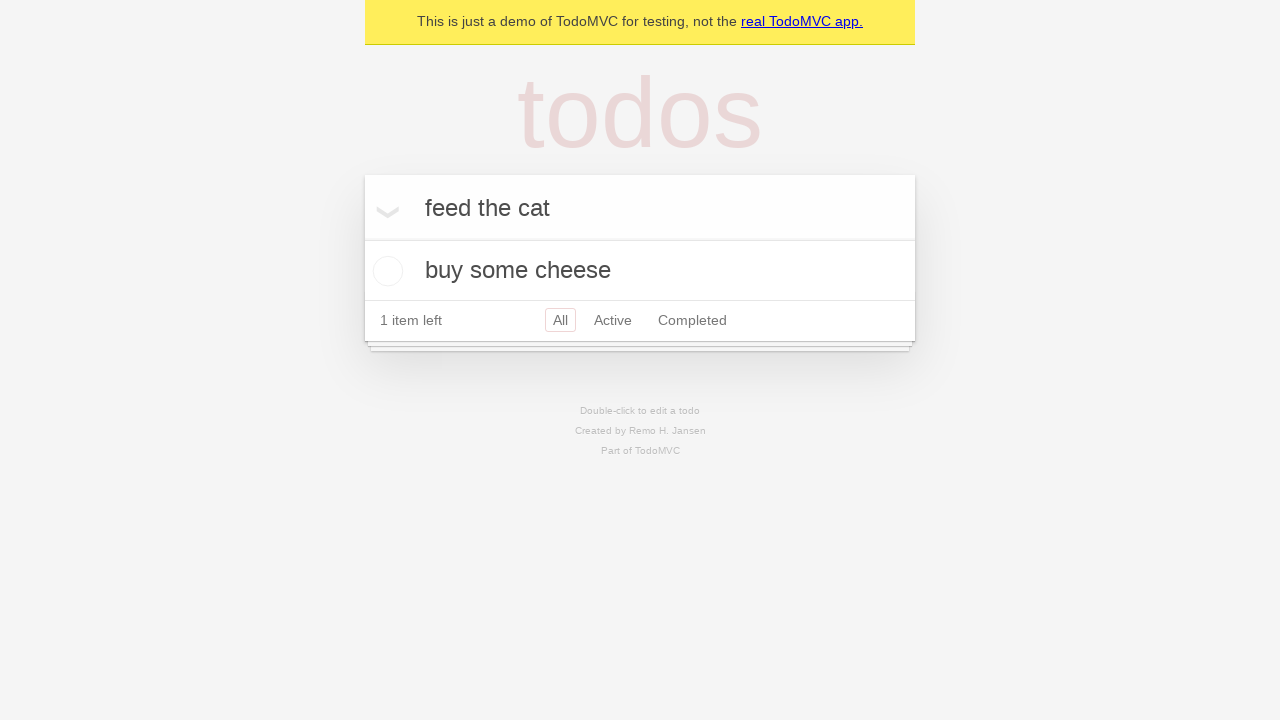

Pressed Enter to add second todo on internal:attr=[placeholder="What needs to be done?"i]
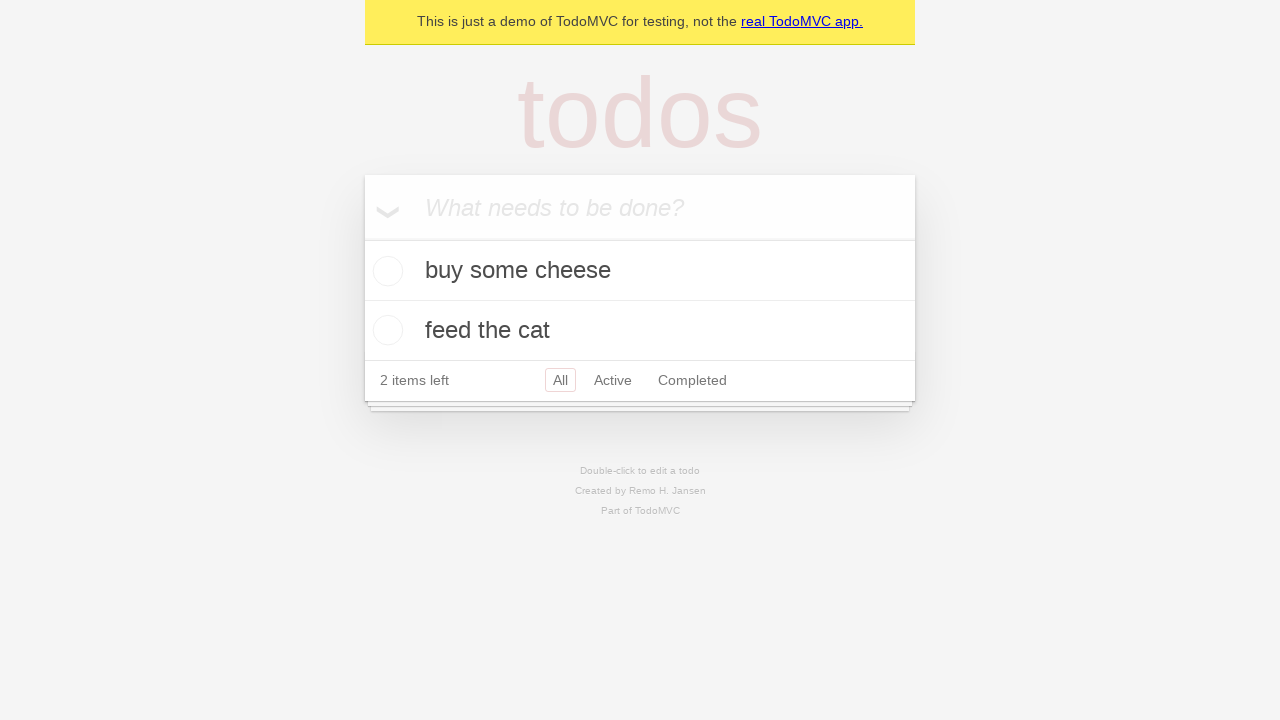

Filled todo input with 'book a doctors appointment' on internal:attr=[placeholder="What needs to be done?"i]
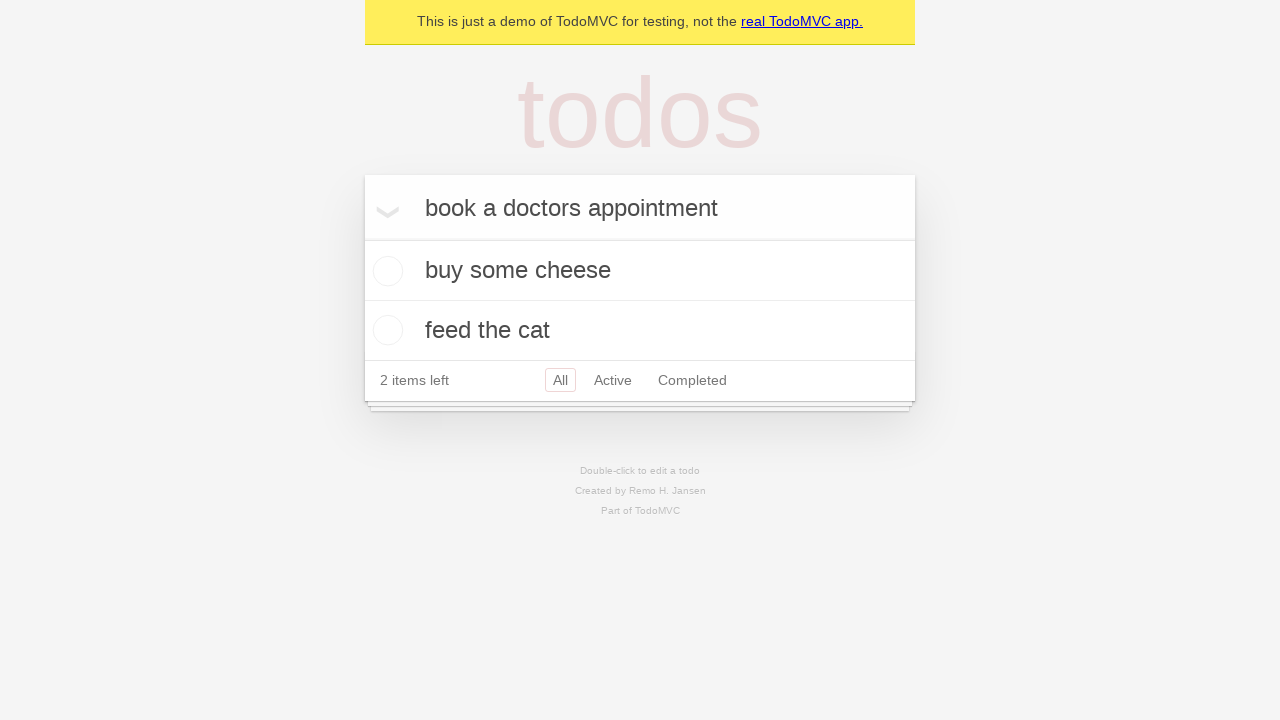

Pressed Enter to add third todo on internal:attr=[placeholder="What needs to be done?"i]
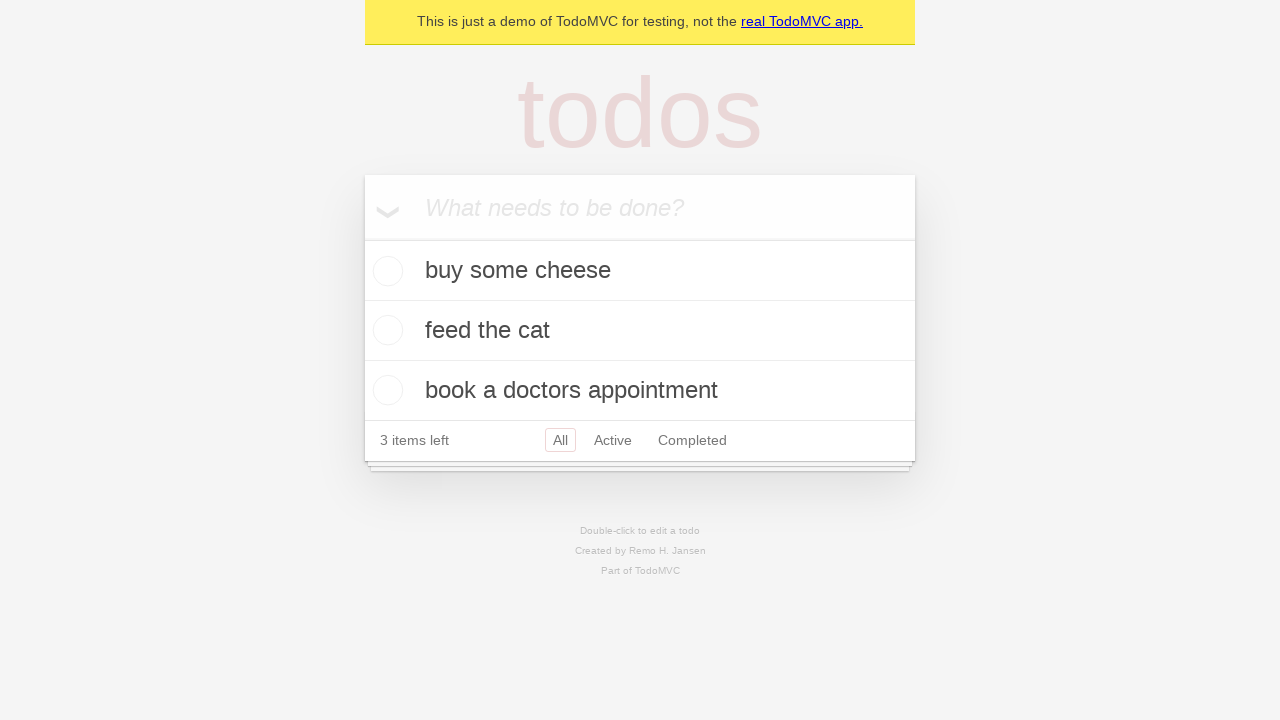

Waited for all 3 todos to be rendered
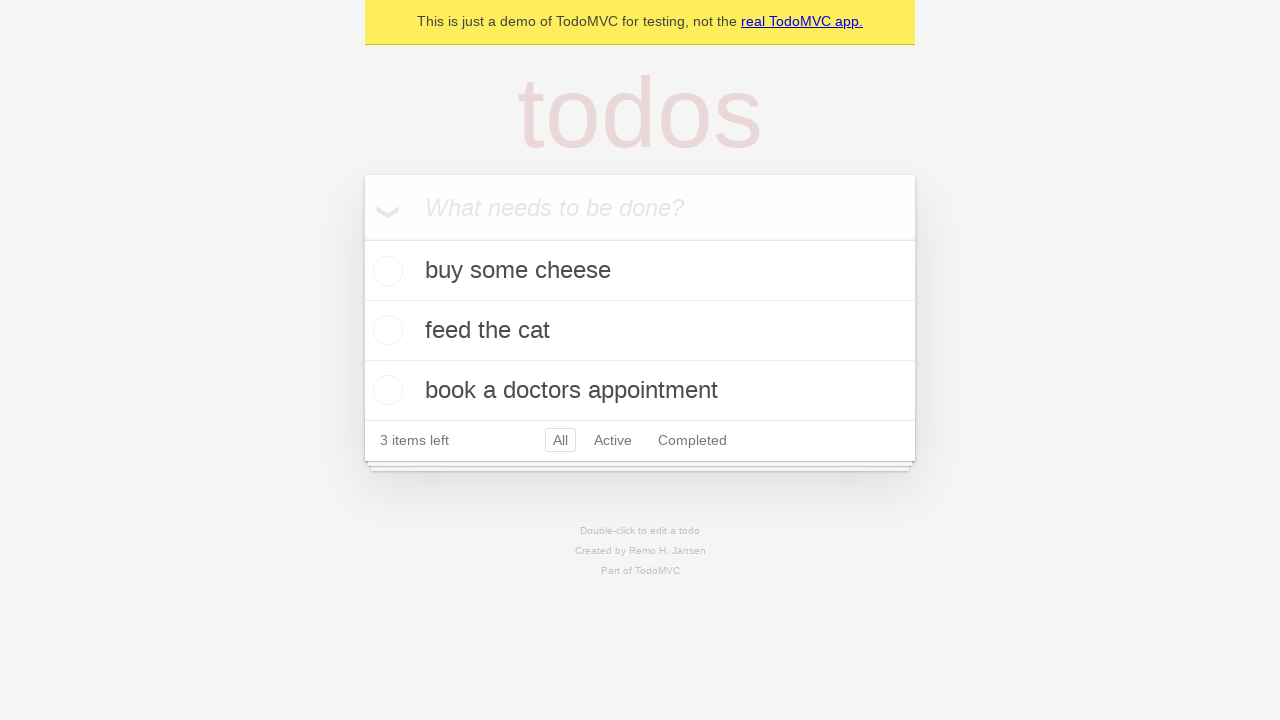

Checked the first todo as completed at (385, 271) on .todo-list li .toggle >> nth=0
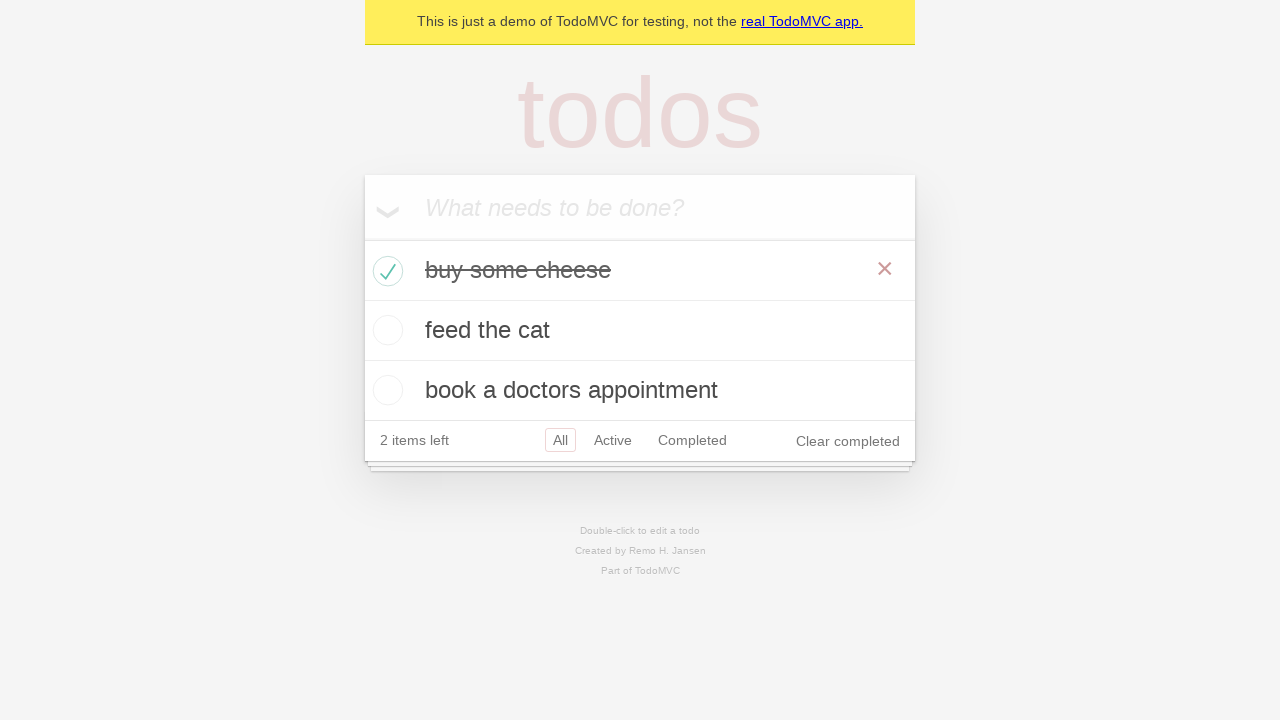

Waited for Clear completed button to appear
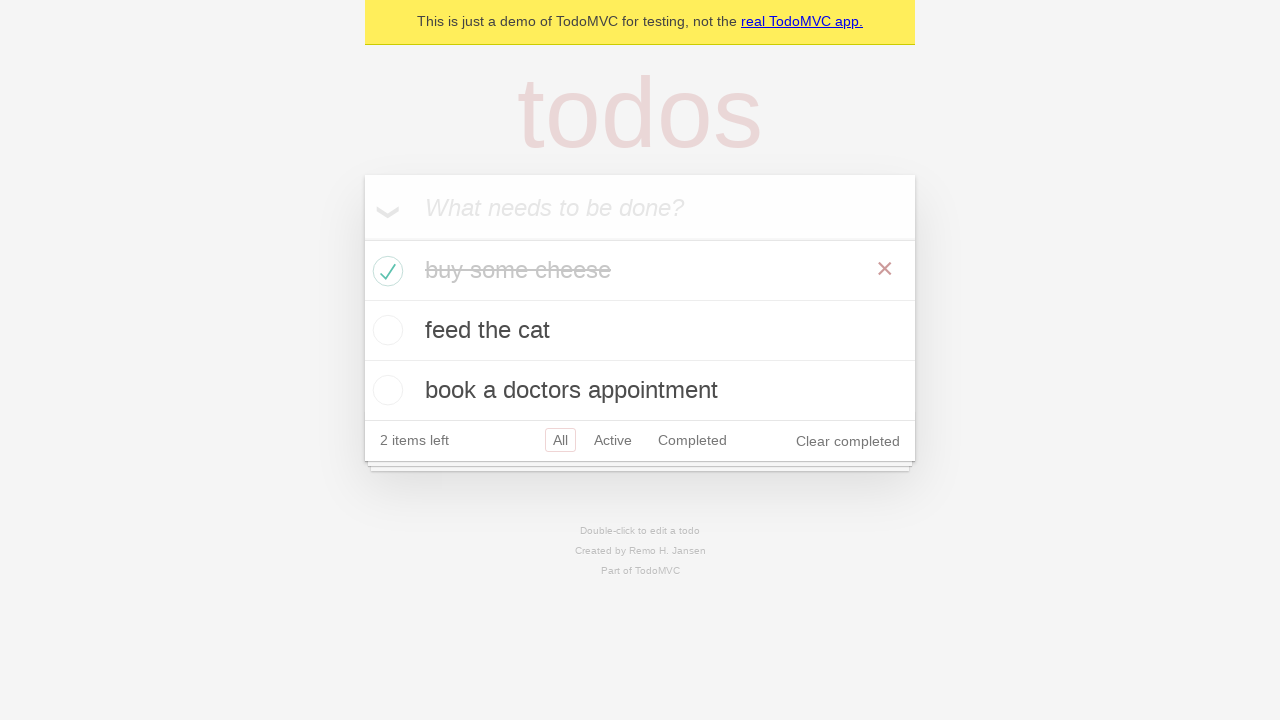

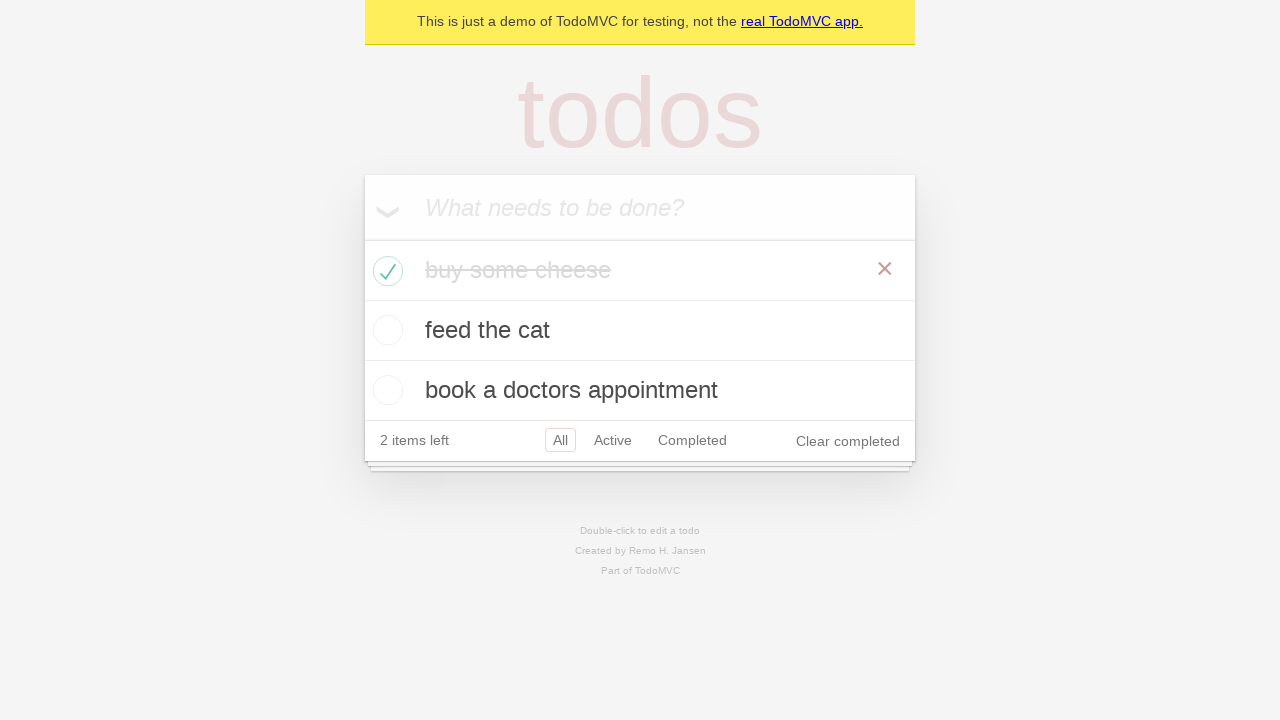